Tests a text box form by filling in full name, email, current address, and permanent address fields, then submits and verifies the output appears

Starting URL: https://demoqa.com/text-box

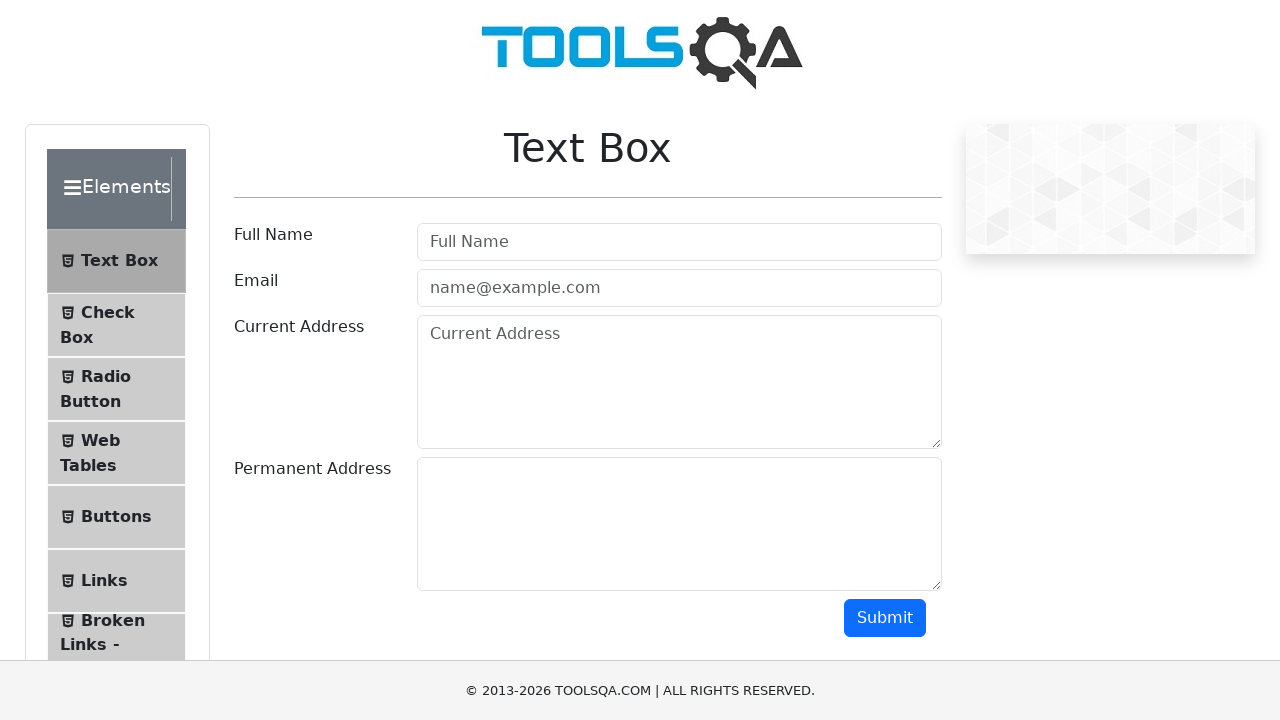

Filled full name field with 'Aftab Mustafa' on #userName
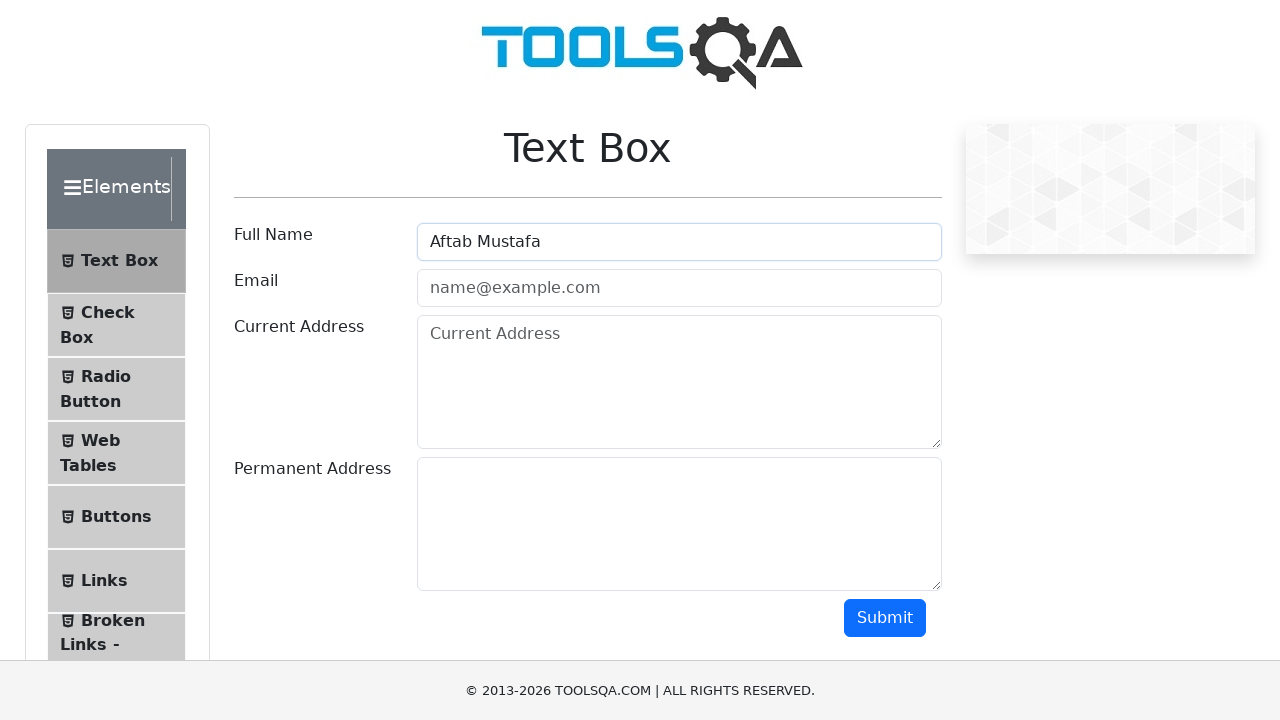

Filled email field with 'email@gmail.com' on #userEmail
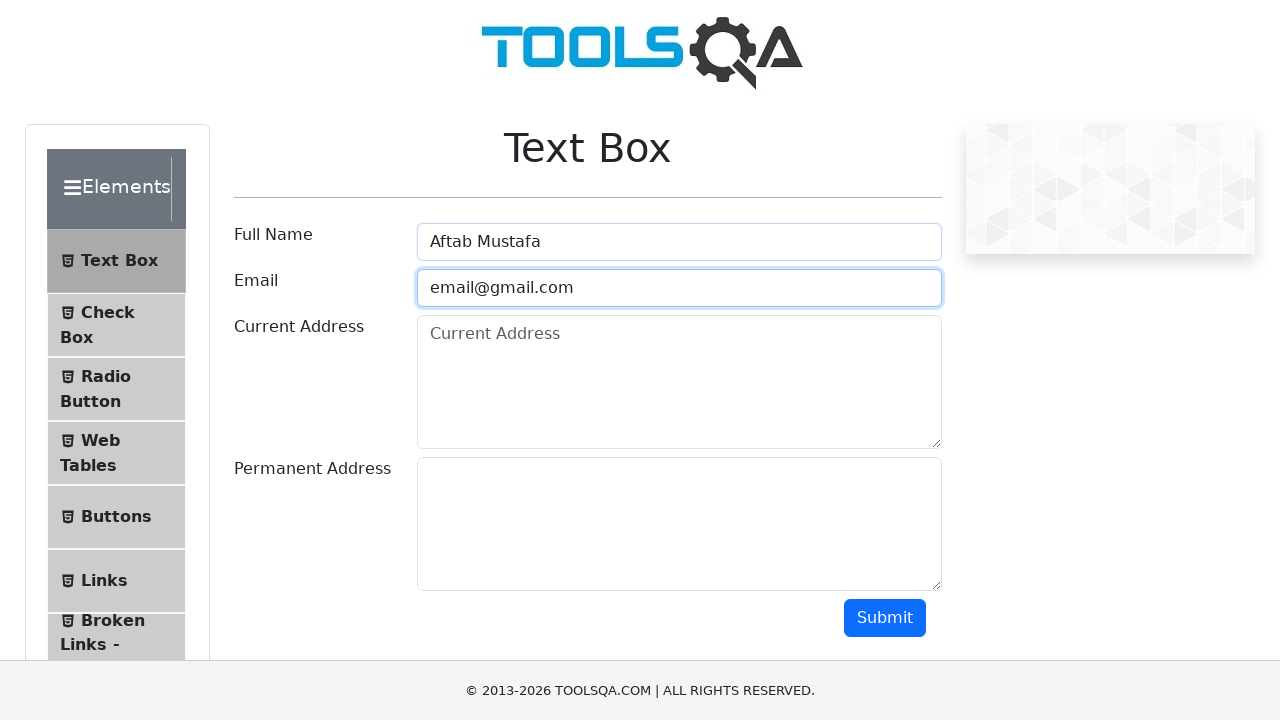

Filled current address field with 'Current Address 1' on #currentAddress
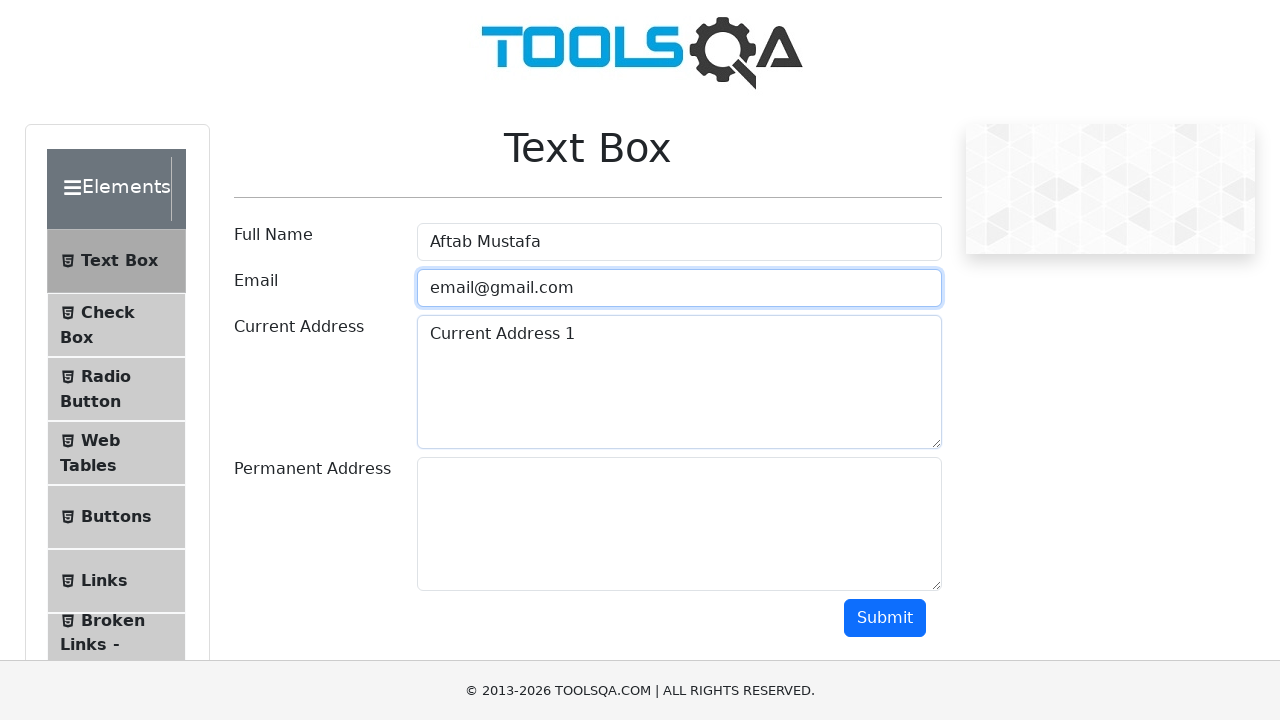

Filled permanent address field with 'Permanent Address 2' on #permanentAddress
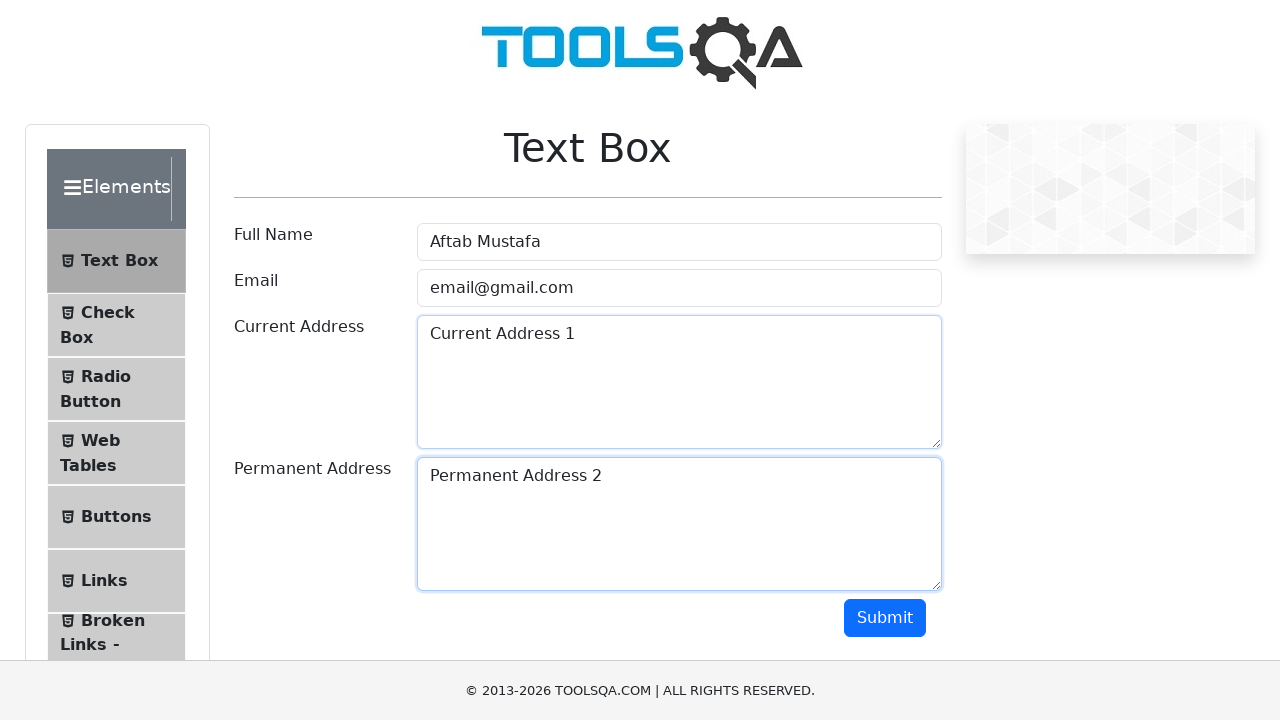

Scrolled down 200 pixels to reveal submit button
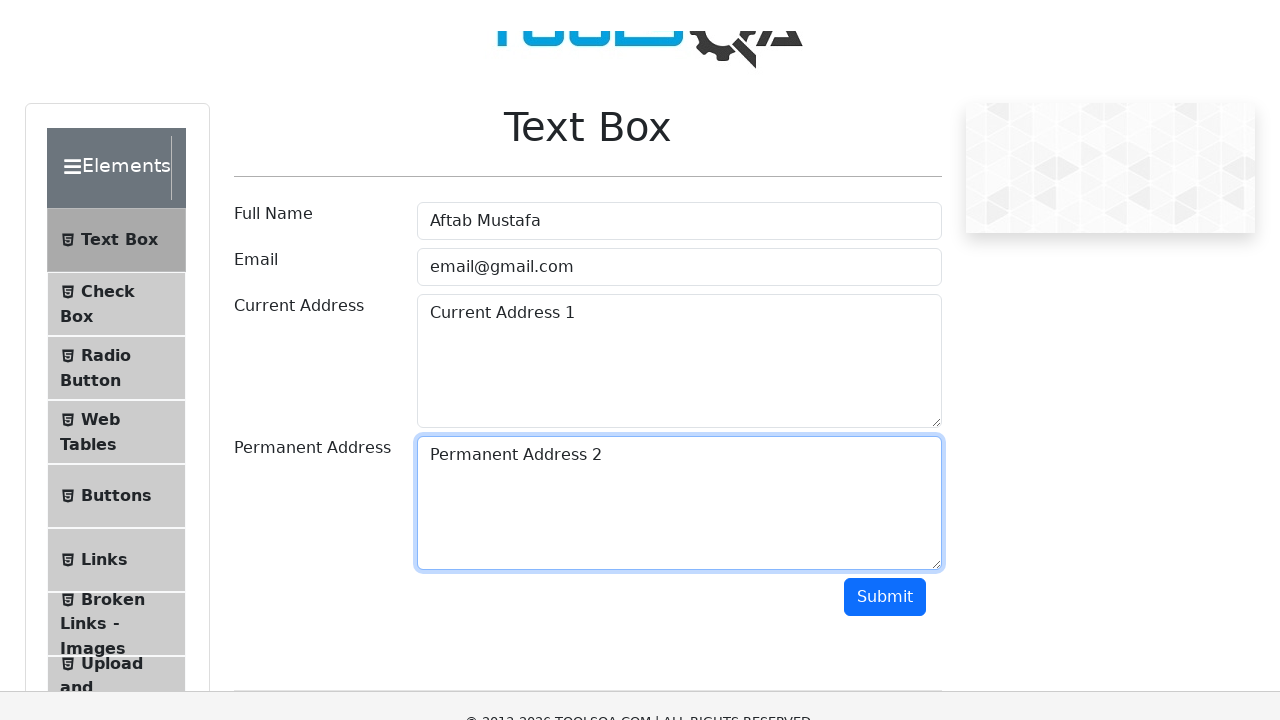

Clicked submit button to submit the form at (885, 418) on #submit
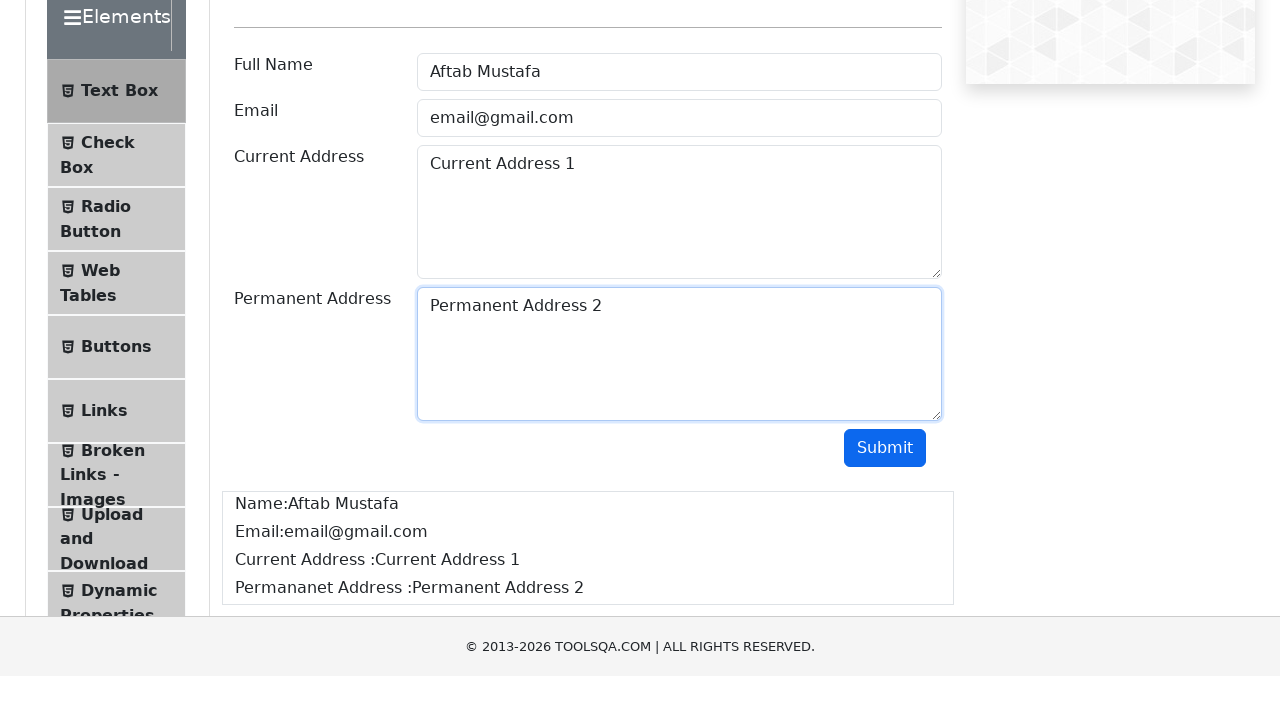

Waited for form submission output to appear (name field)
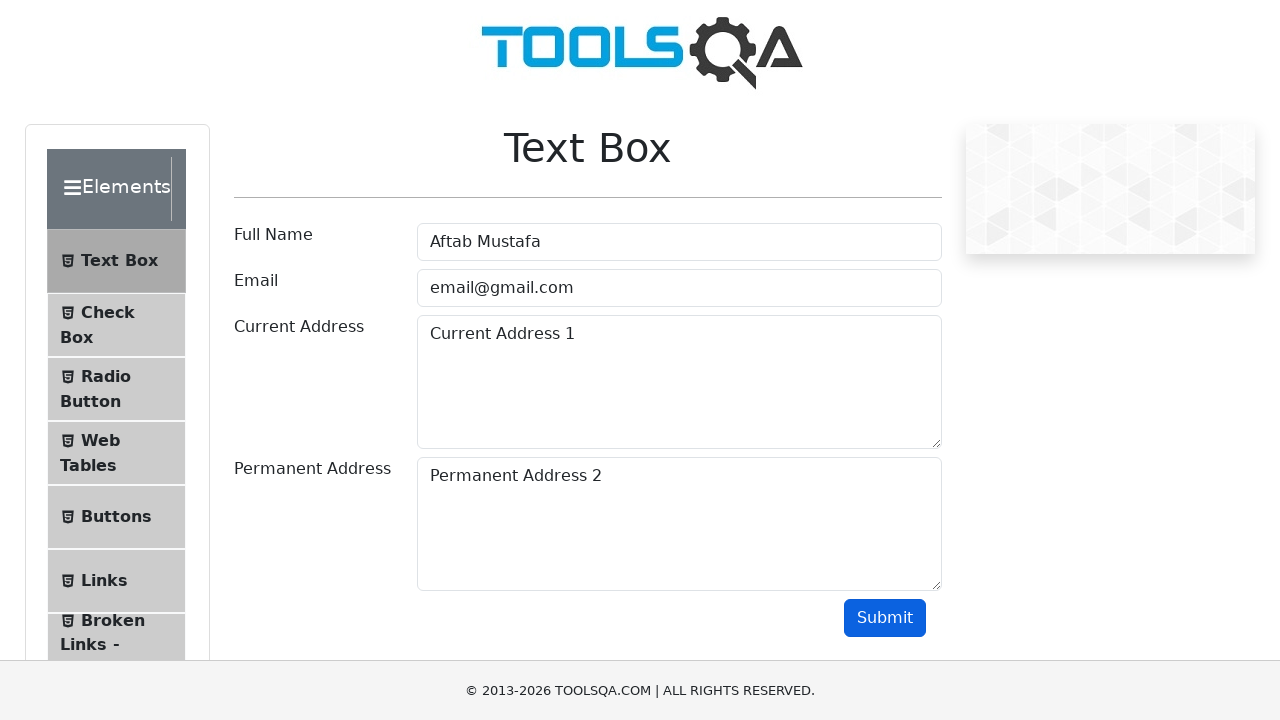

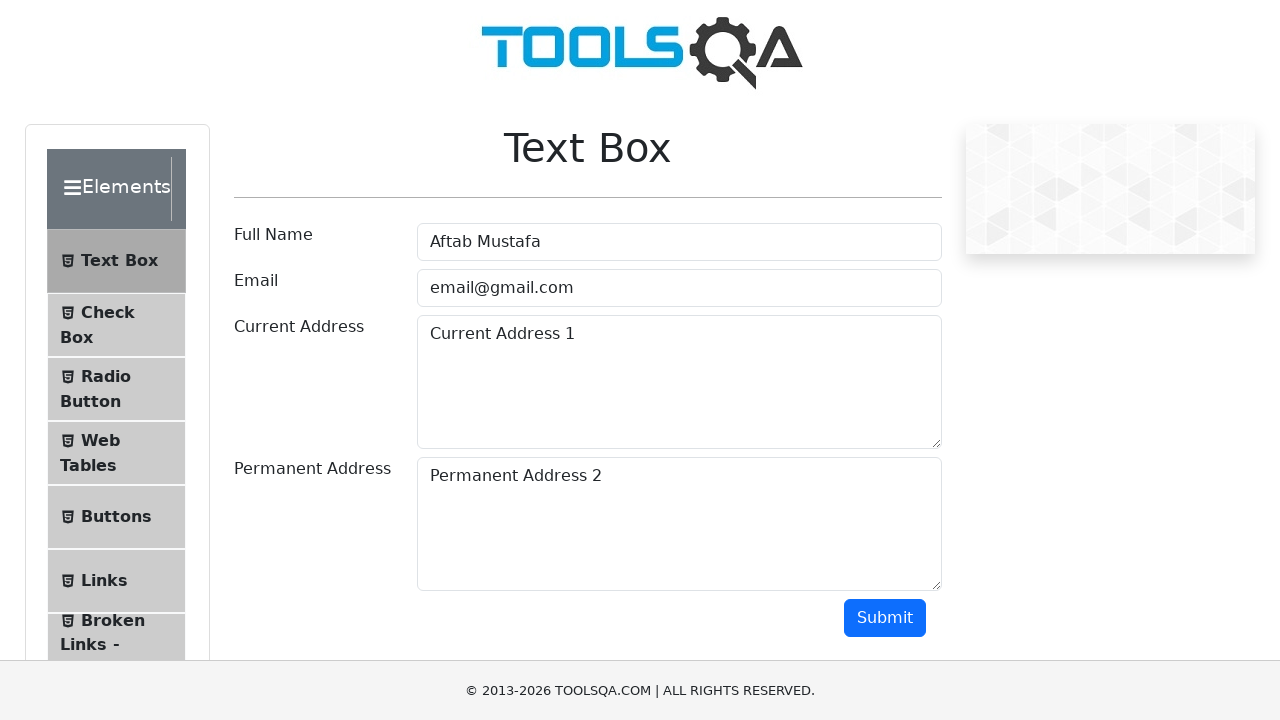